Tests navigation through the fourth menu item by clicking it and navigating back

Starting URL: https://swetotehnika.ru

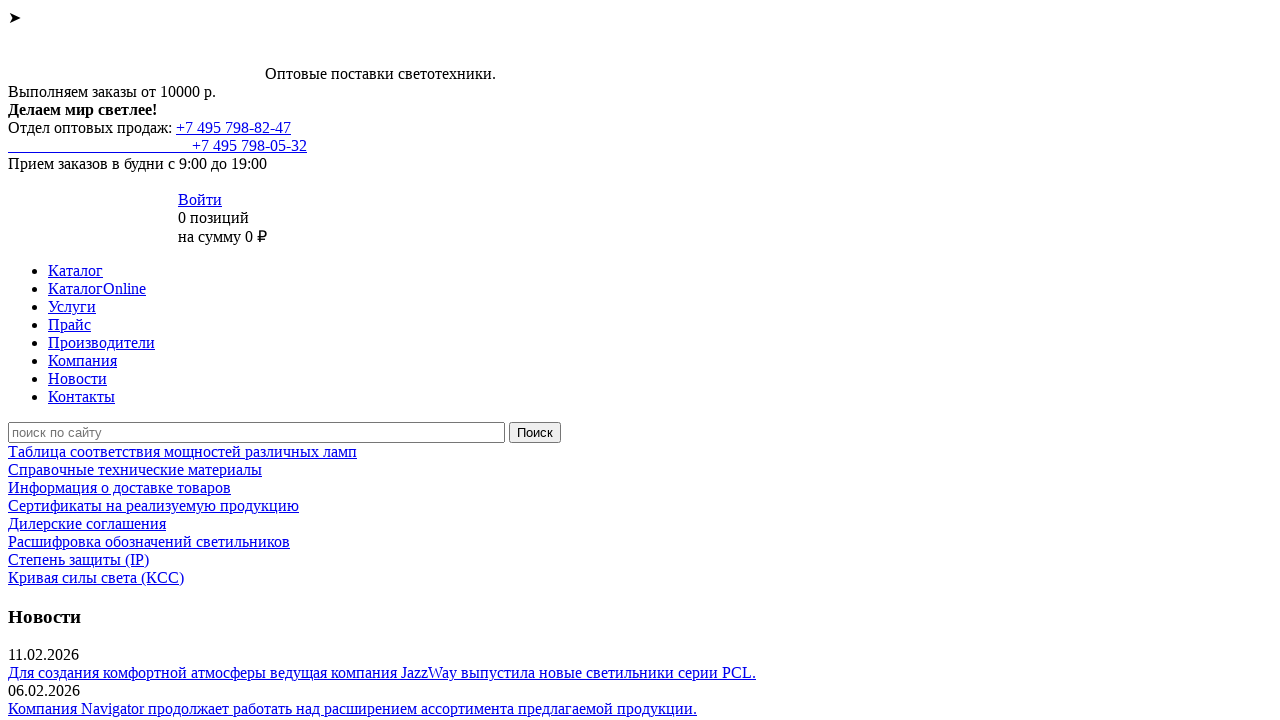

Retrieved all menu items from the page
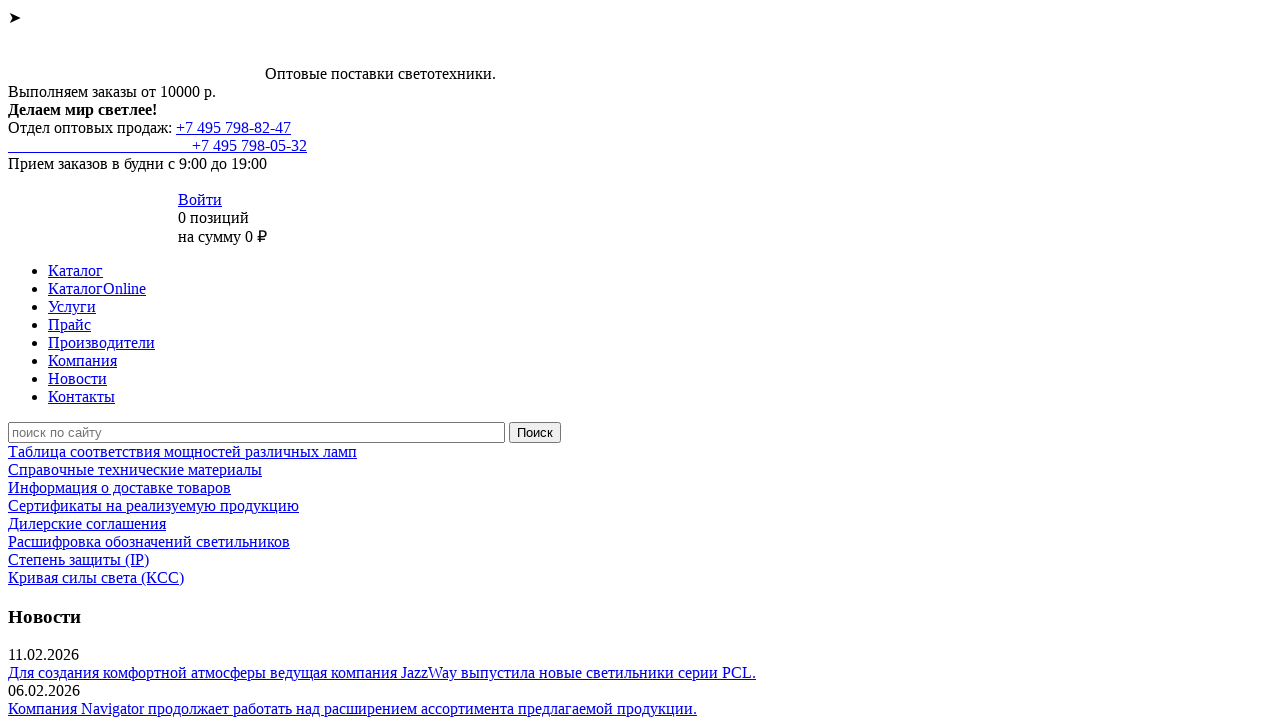

Clicked the fourth menu item
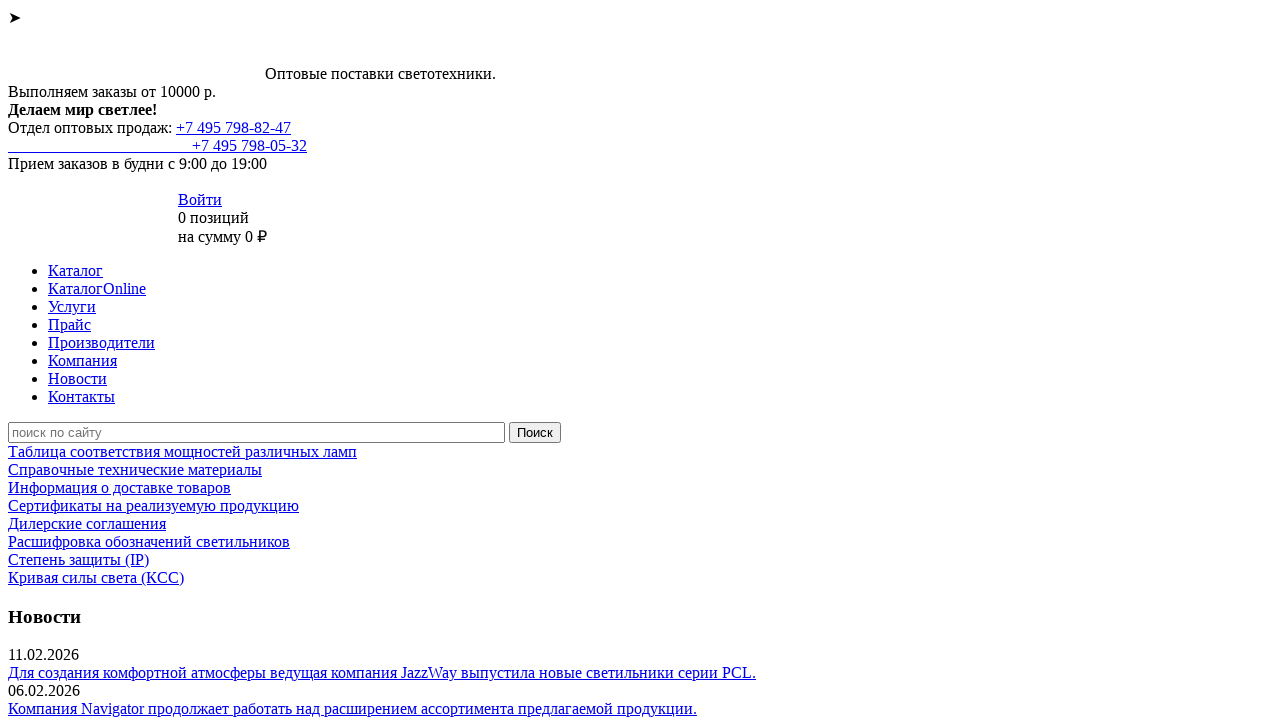

Navigated back to the previous page
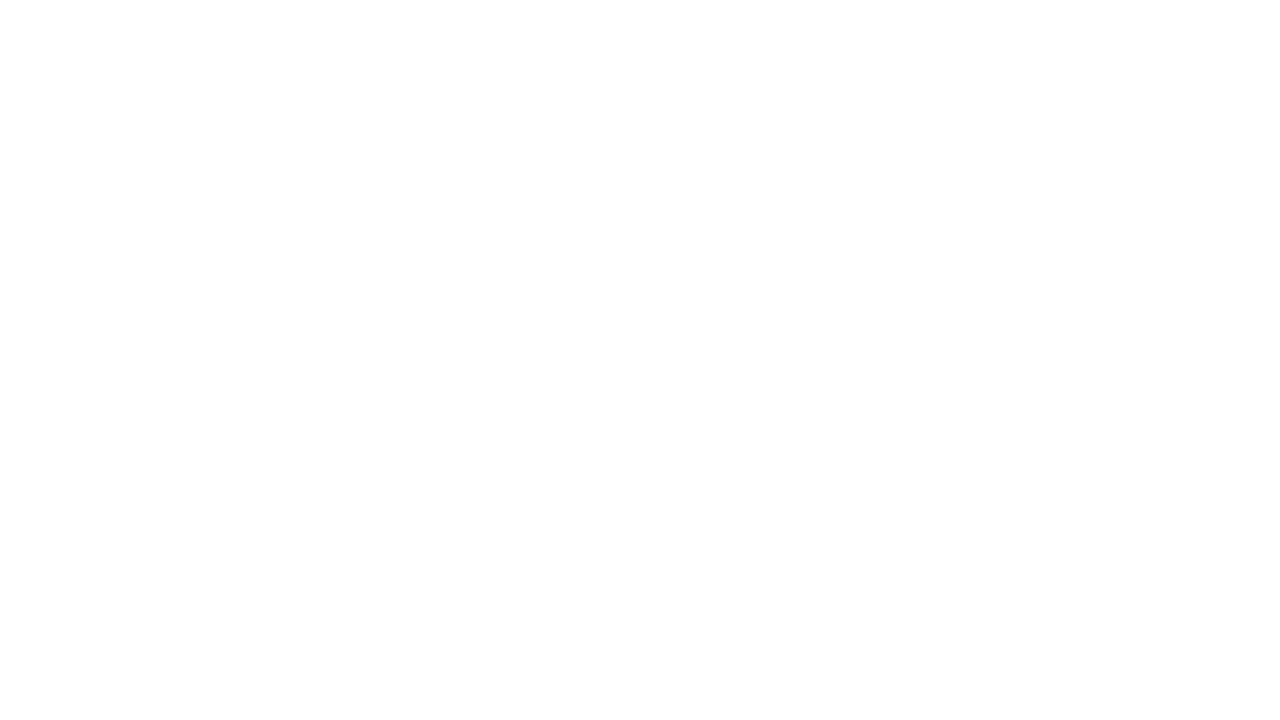

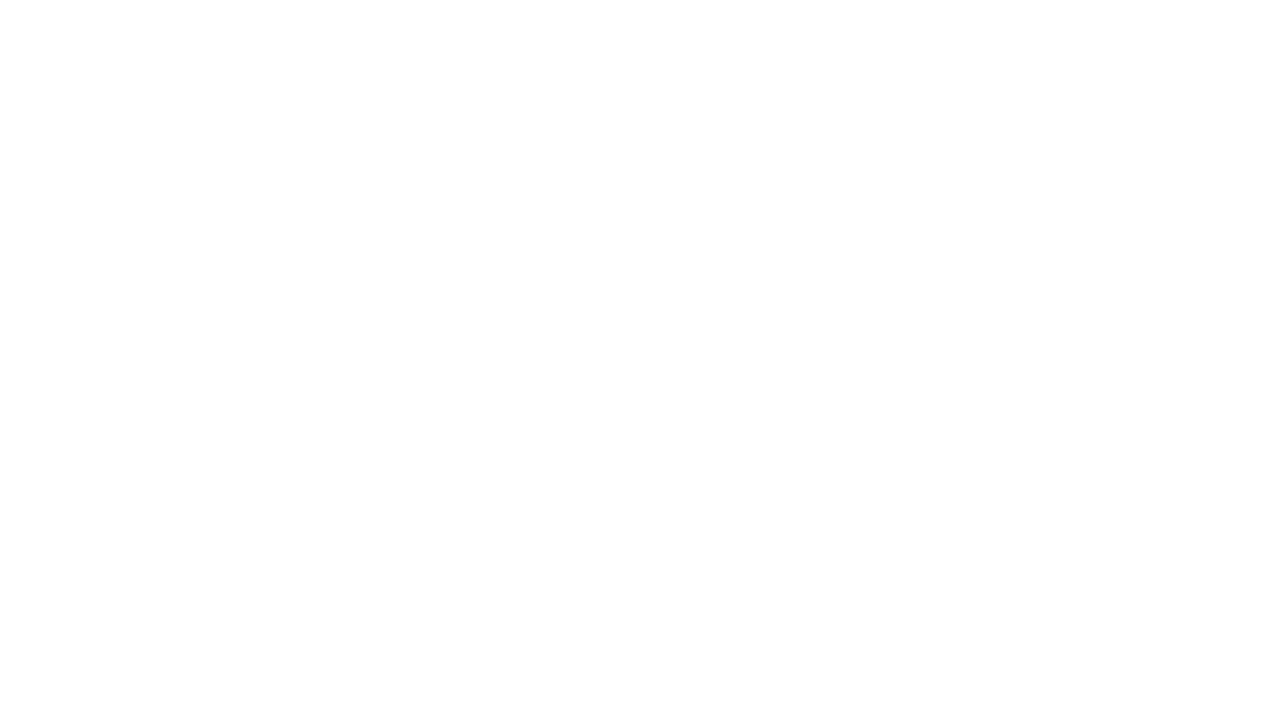